Navigates to VnExpress news website and verifies that news articles are loaded and displayed on the homepage

Starting URL: https://vnexpress.net/

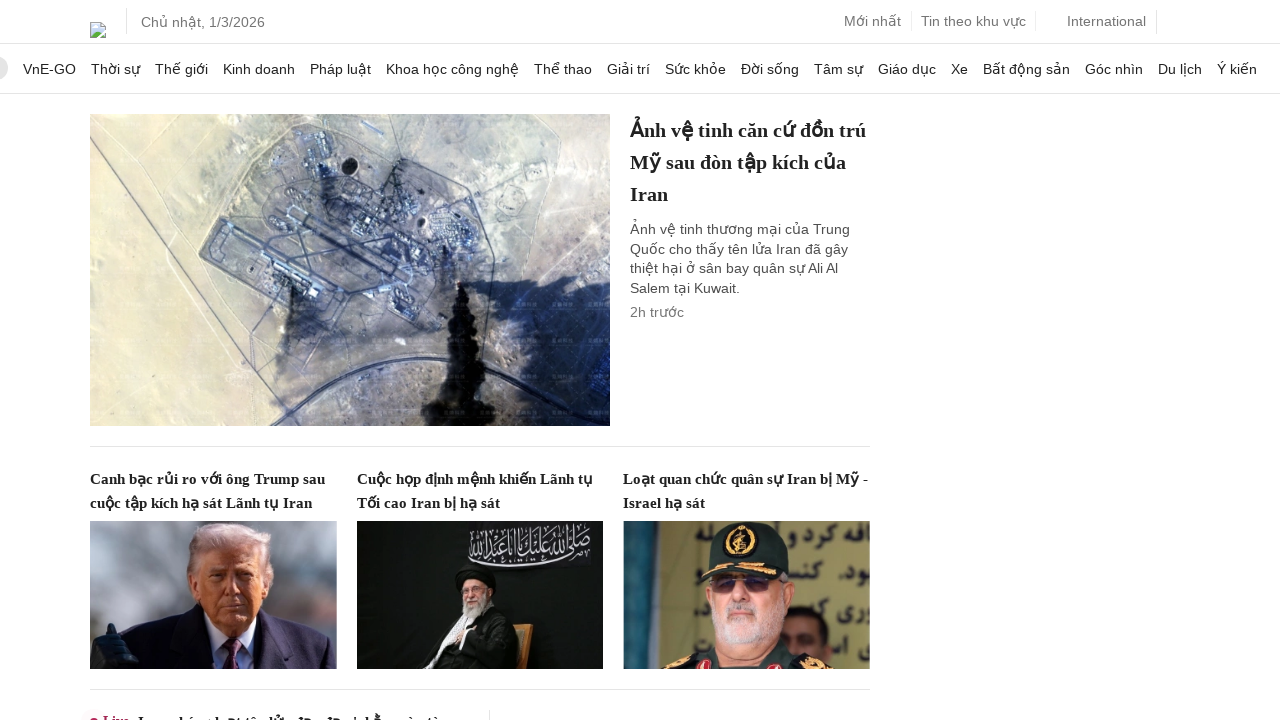

Navigated to VnExpress homepage
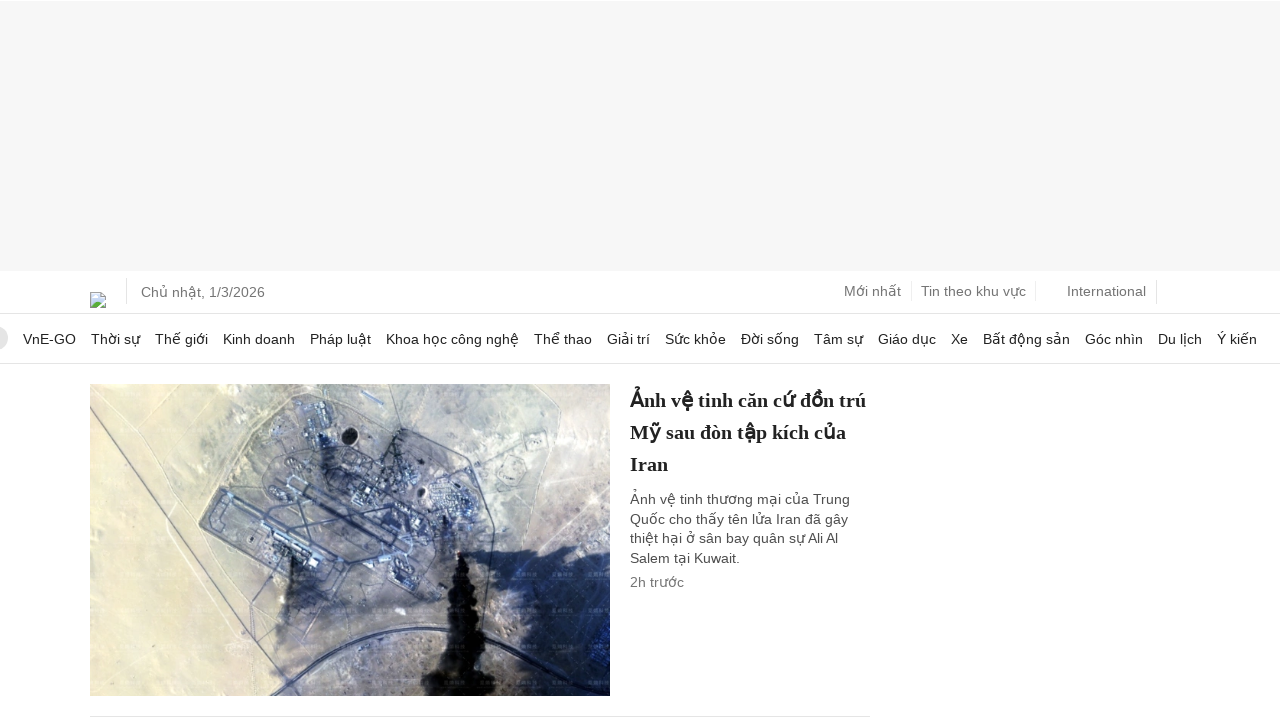

News articles loaded on the homepage
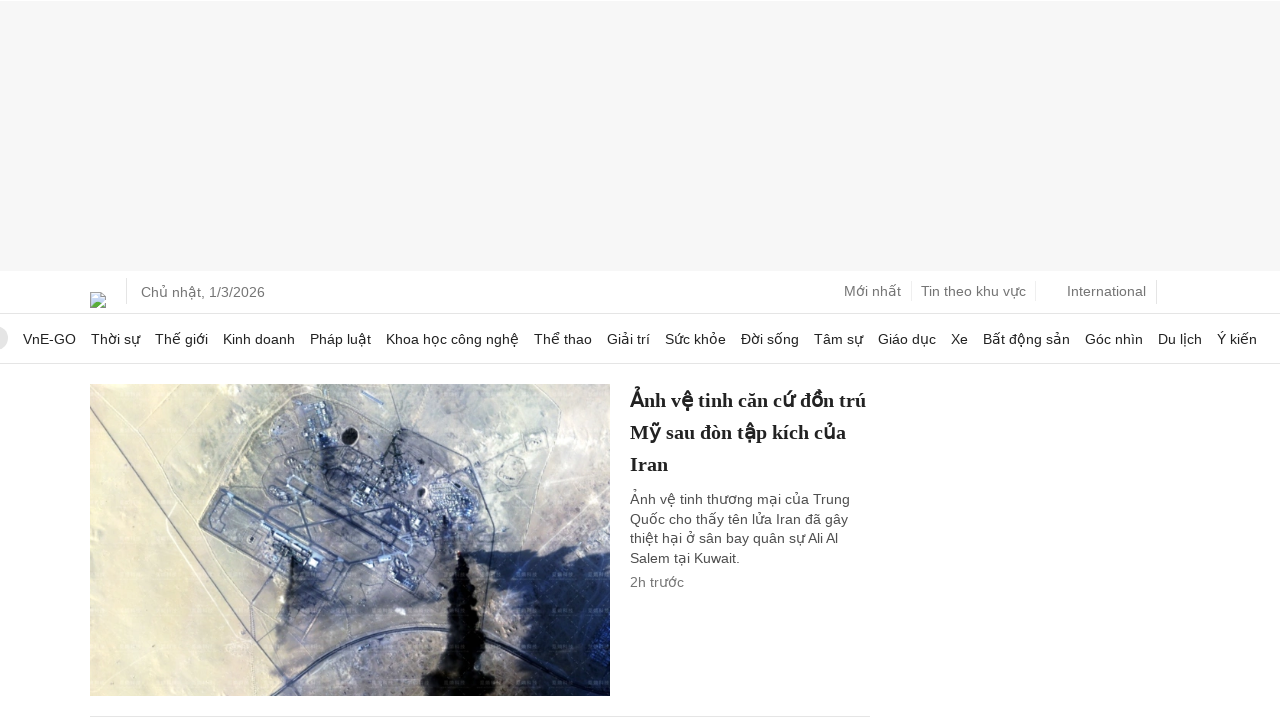

Verified that news articles with links are displayed
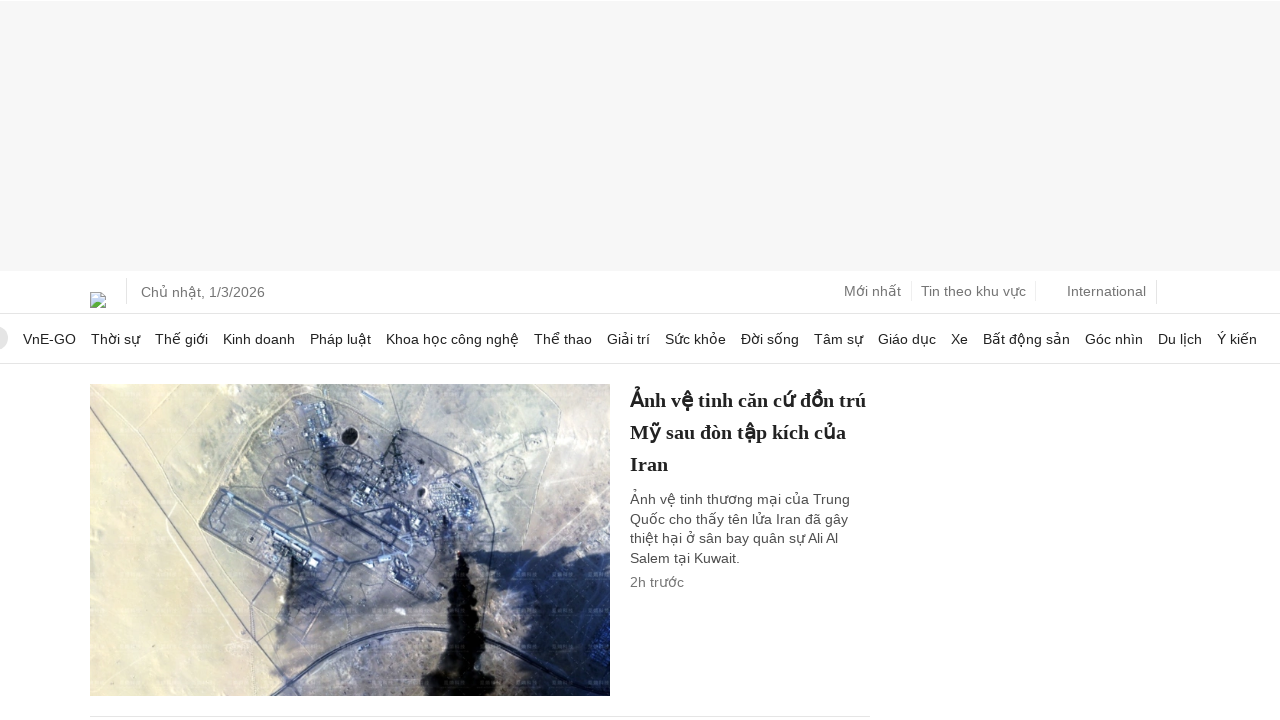

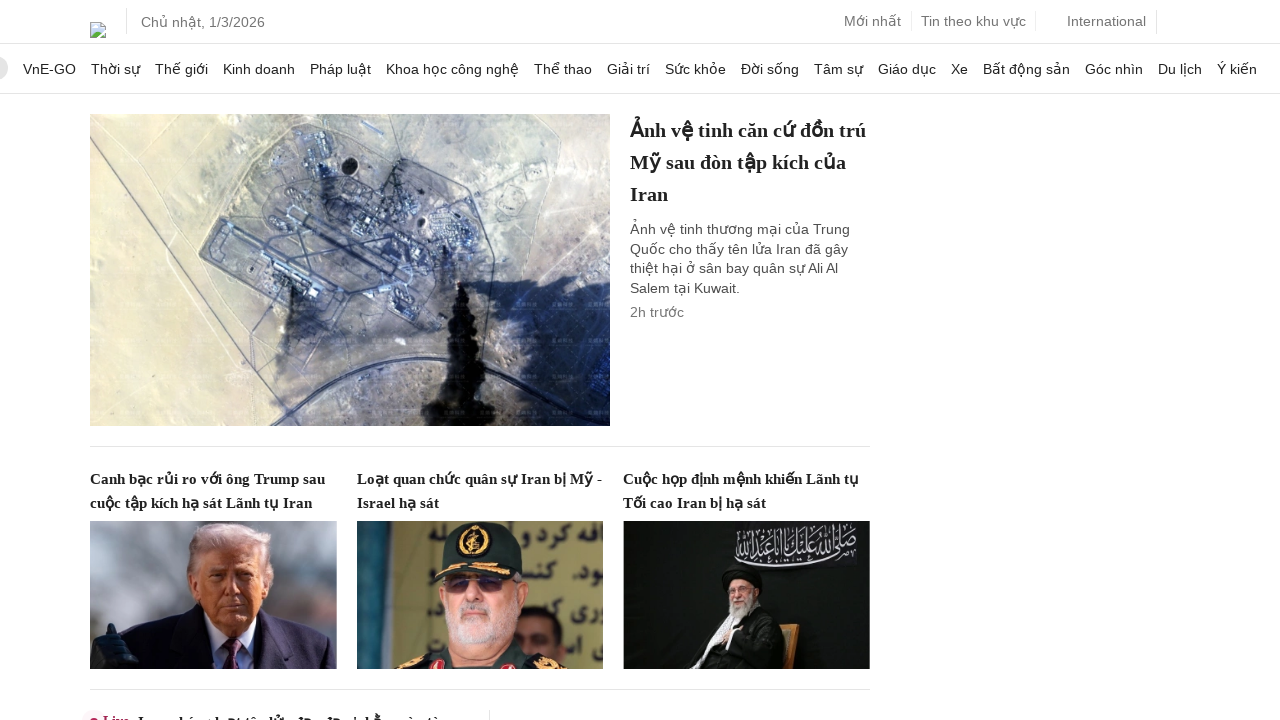